Tests various click actions including single click, double click, and right click on different buttons

Starting URL: http://sahitest.com/demo/clicks.htm

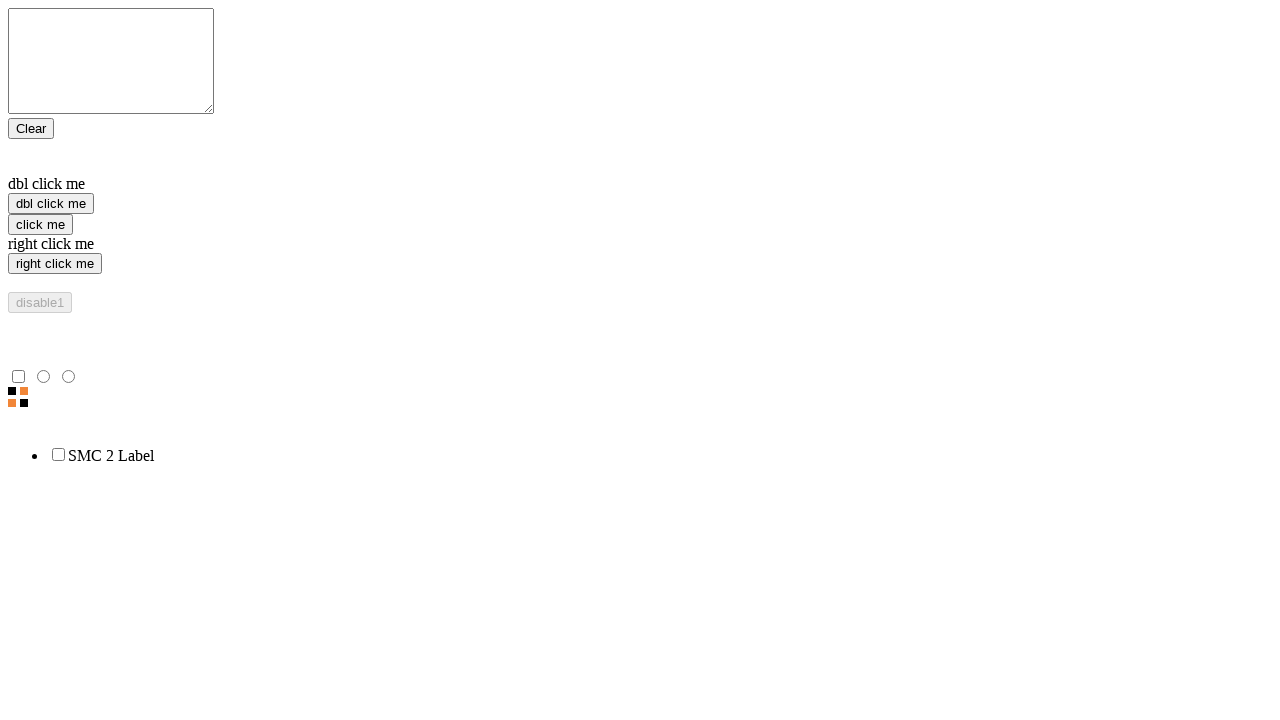

Located single click button element
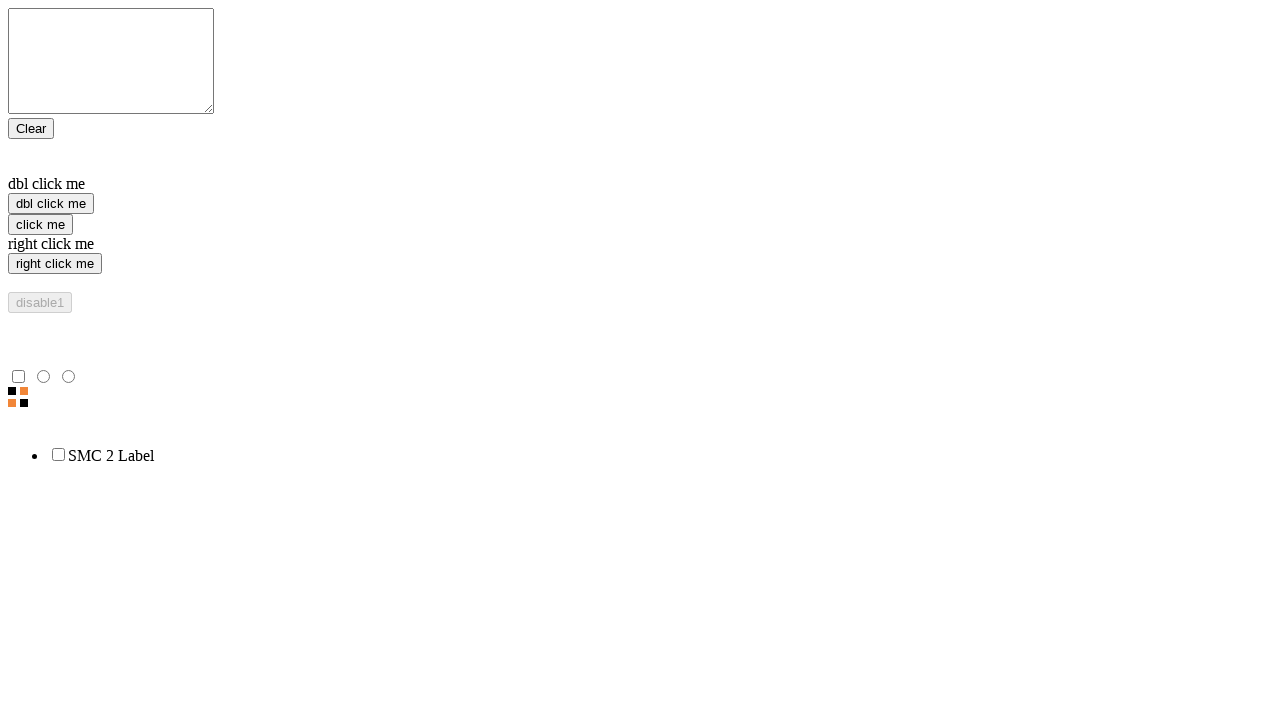

Located double click button element
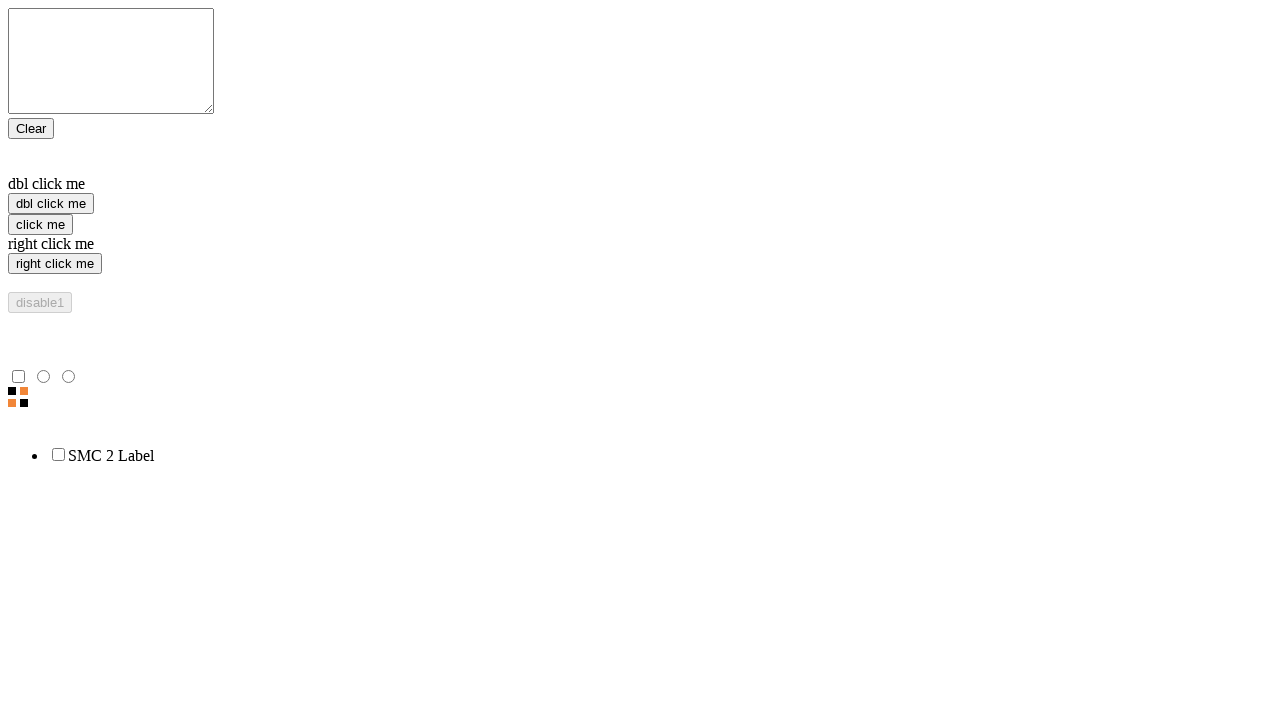

Located right click button element
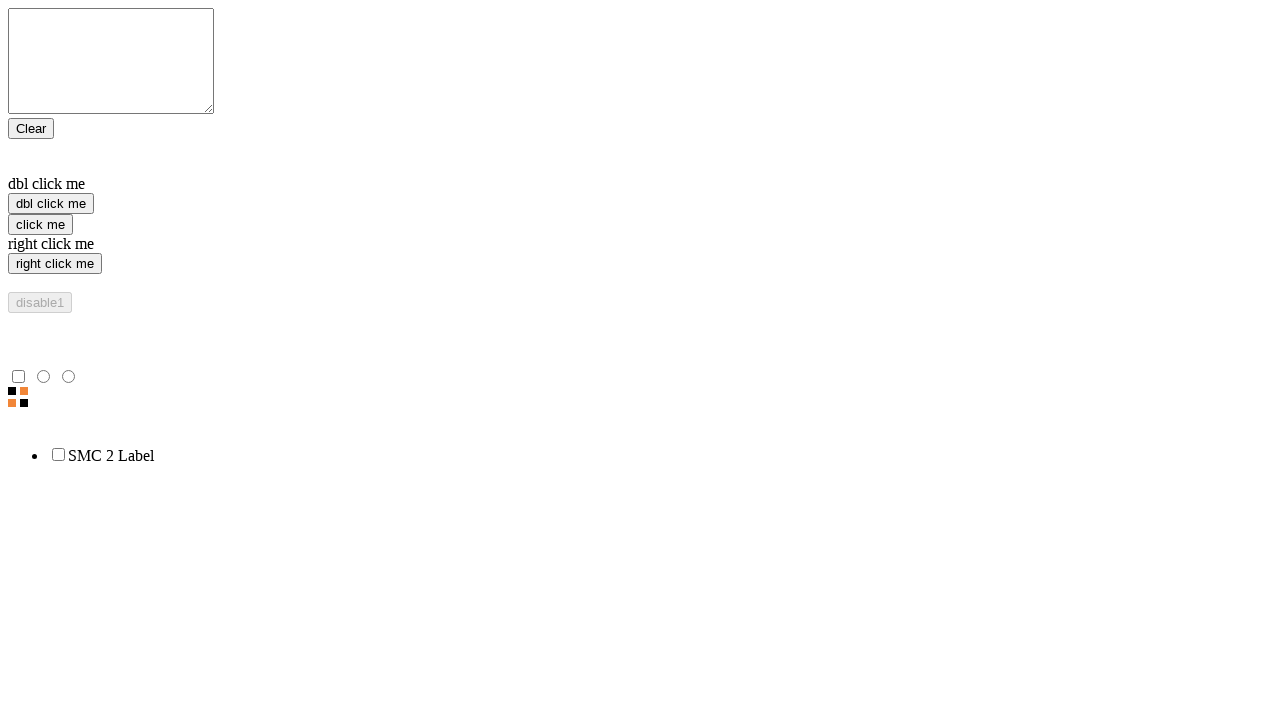

Performed single click on 'click me' button at (40, 224) on xpath=//input[@value='click me']
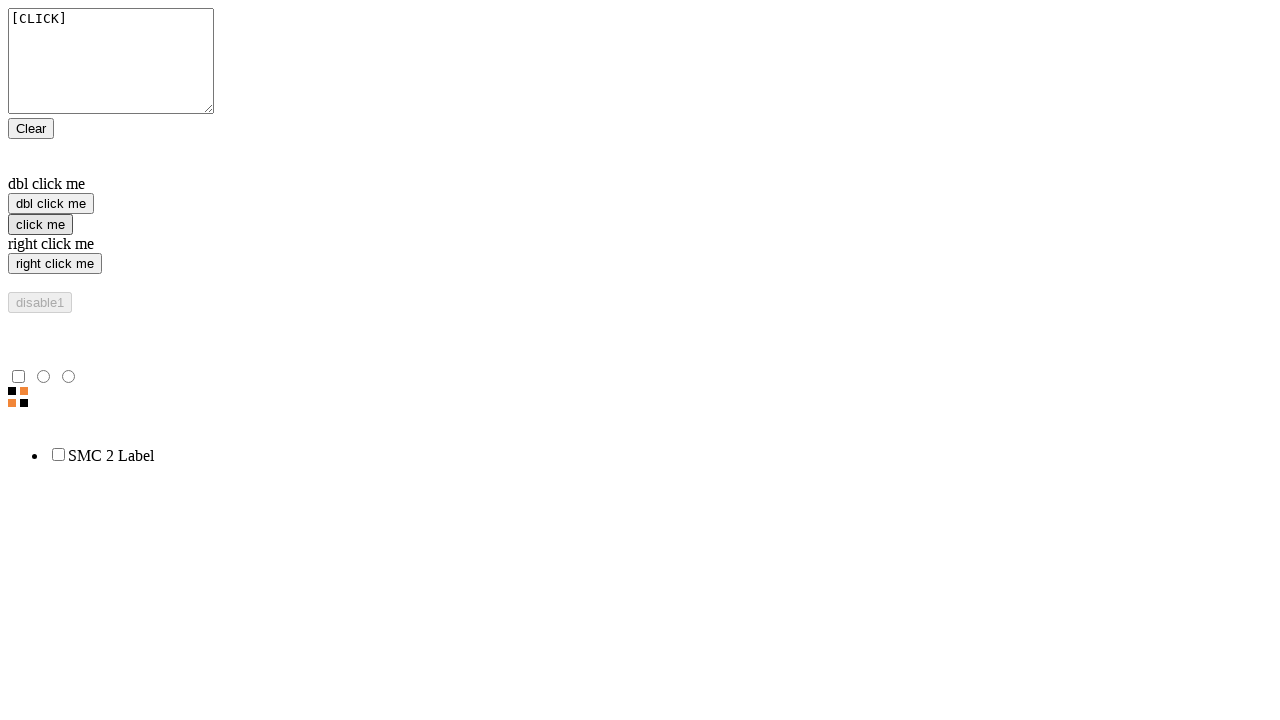

Performed double click on 'dbl click me' button at (51, 204) on xpath=//input[@value='dbl click me']
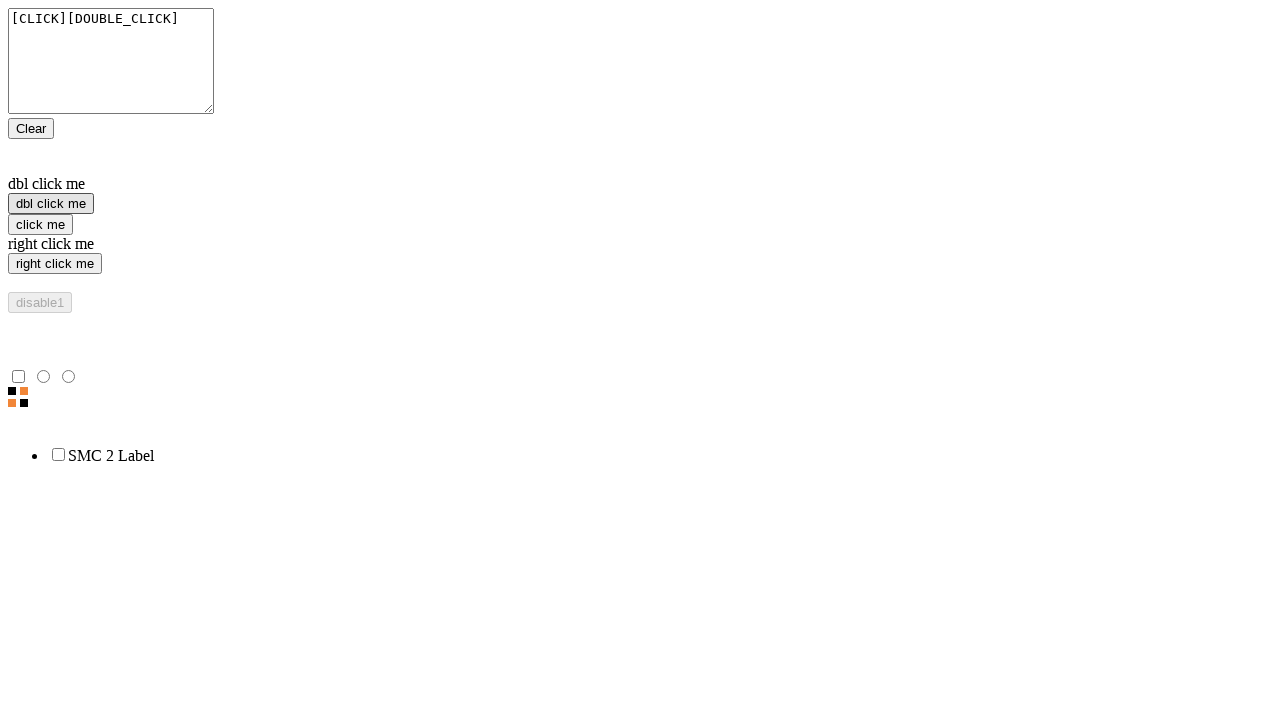

Performed right click on 'right click me' button at (55, 264) on xpath=//input[@value='right click me']
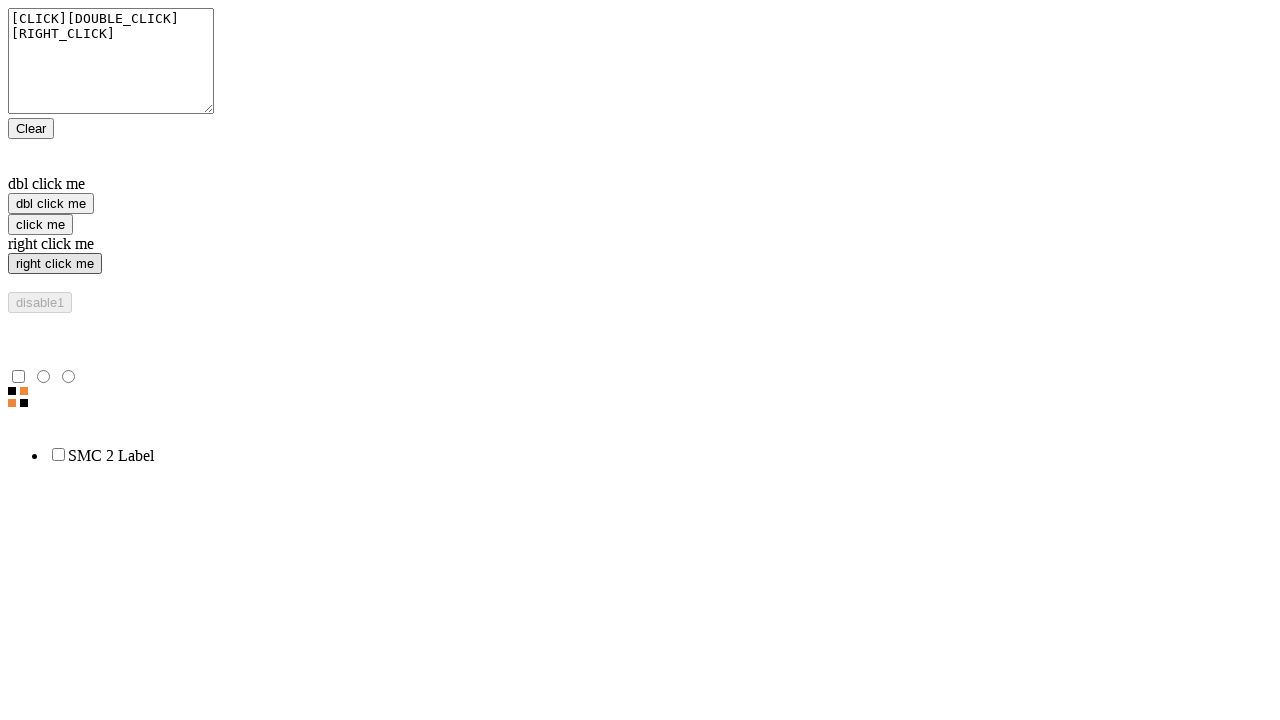

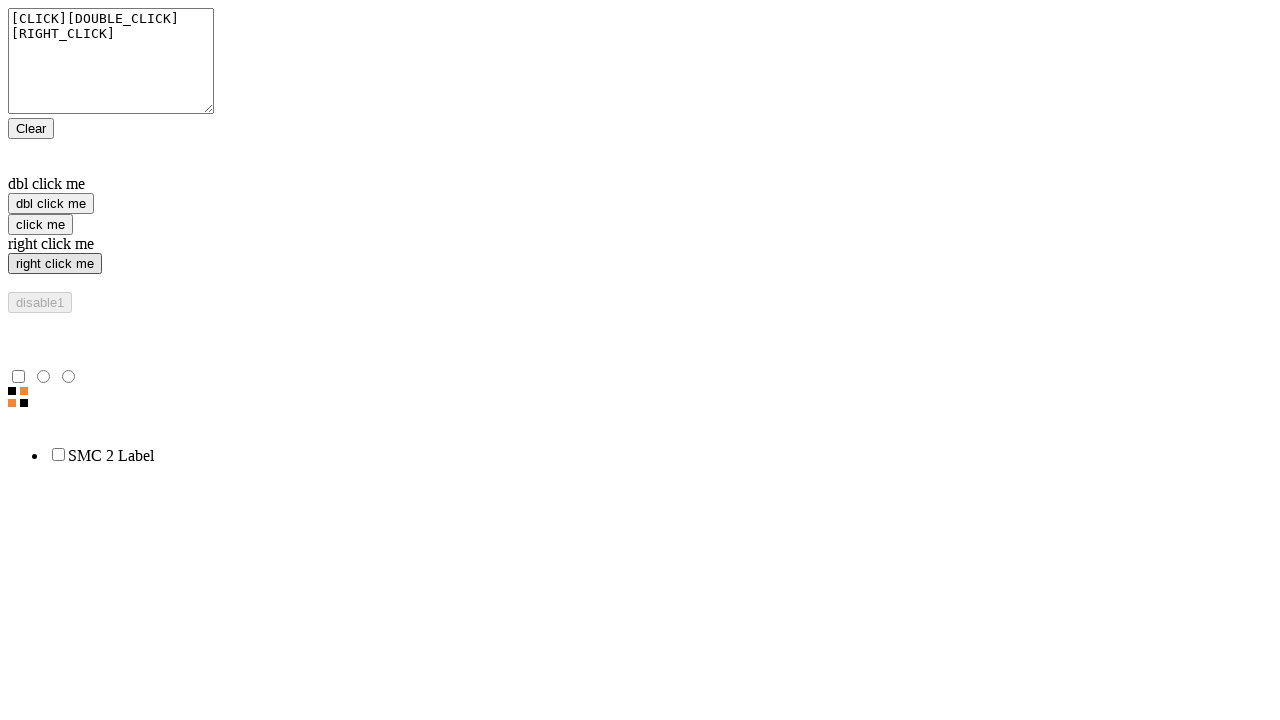